Tests double-click functionality on a button element

Starting URL: https://demoqa.com/elements

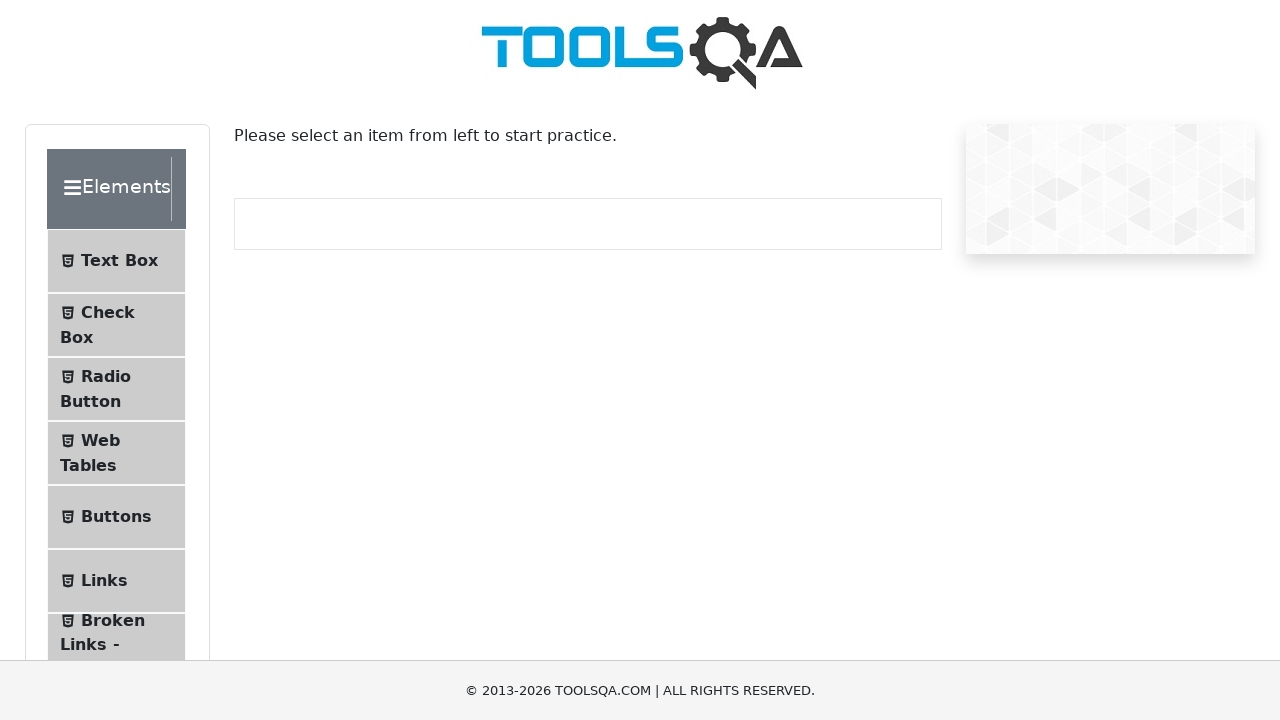

Clicked on Buttons menu item at (116, 517) on #item-4
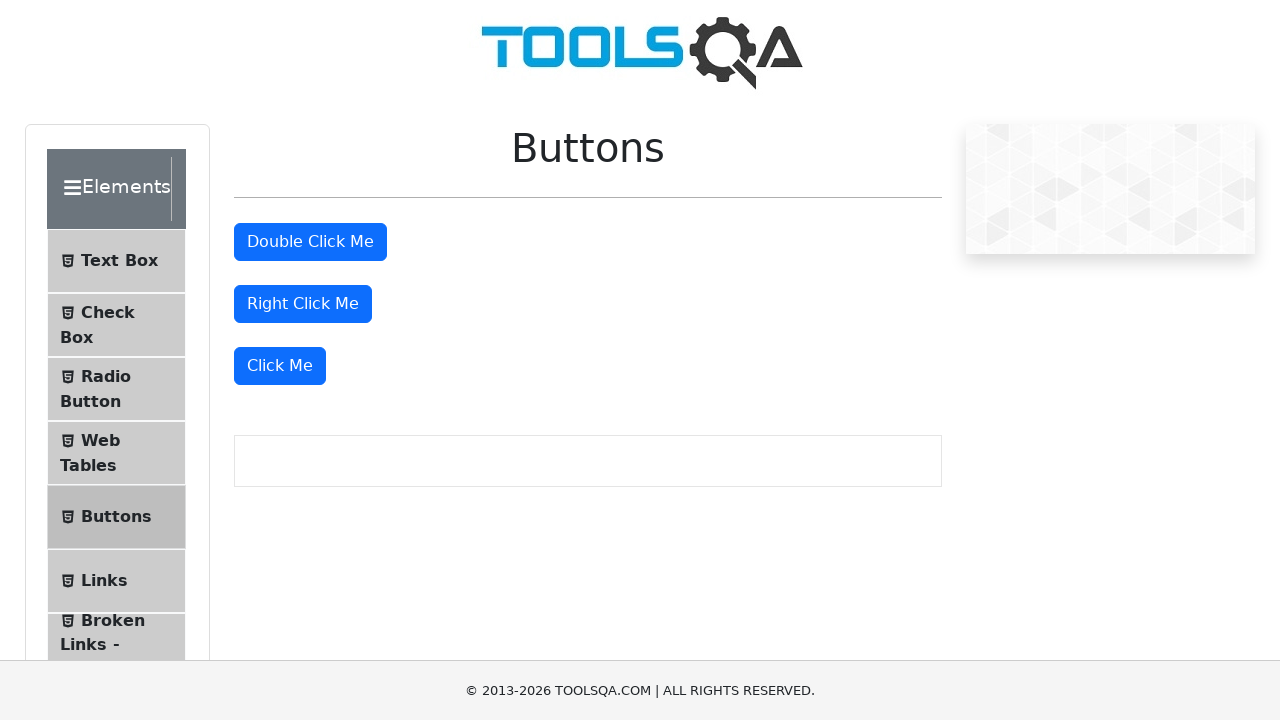

Double-clicked on the button element at (310, 242) on #doubleClickBtn
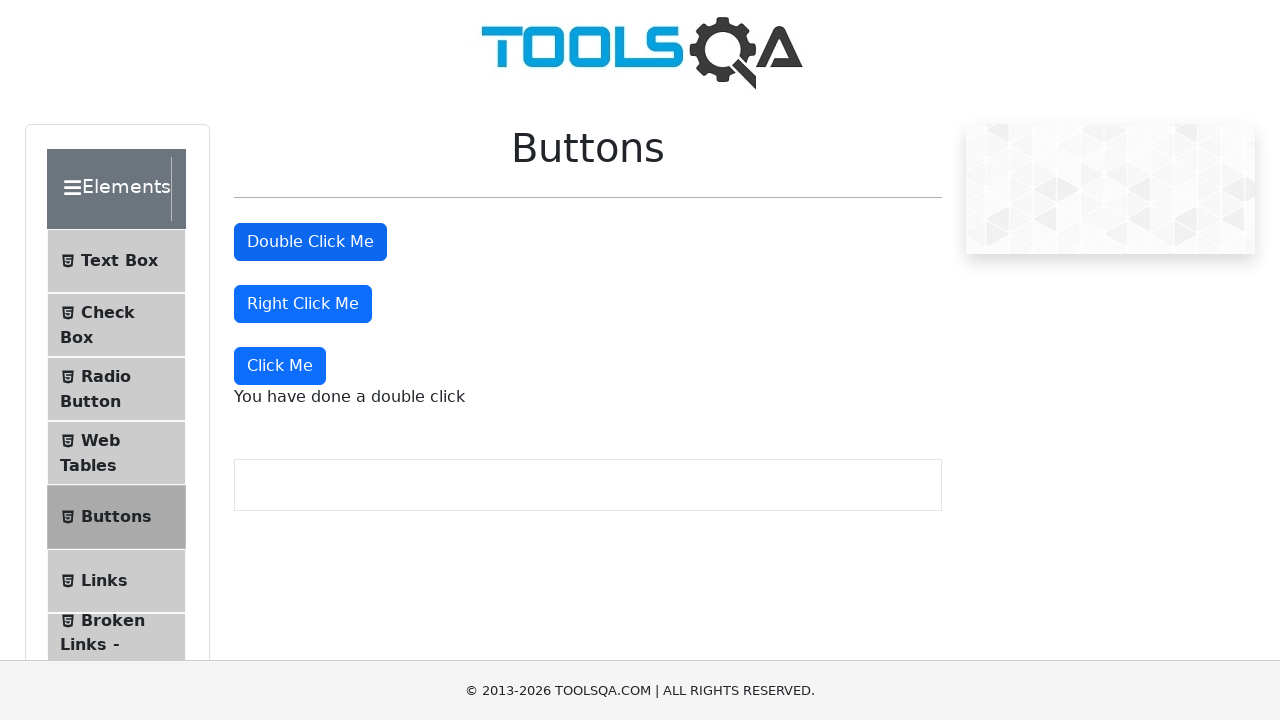

Double-click message appeared on the page
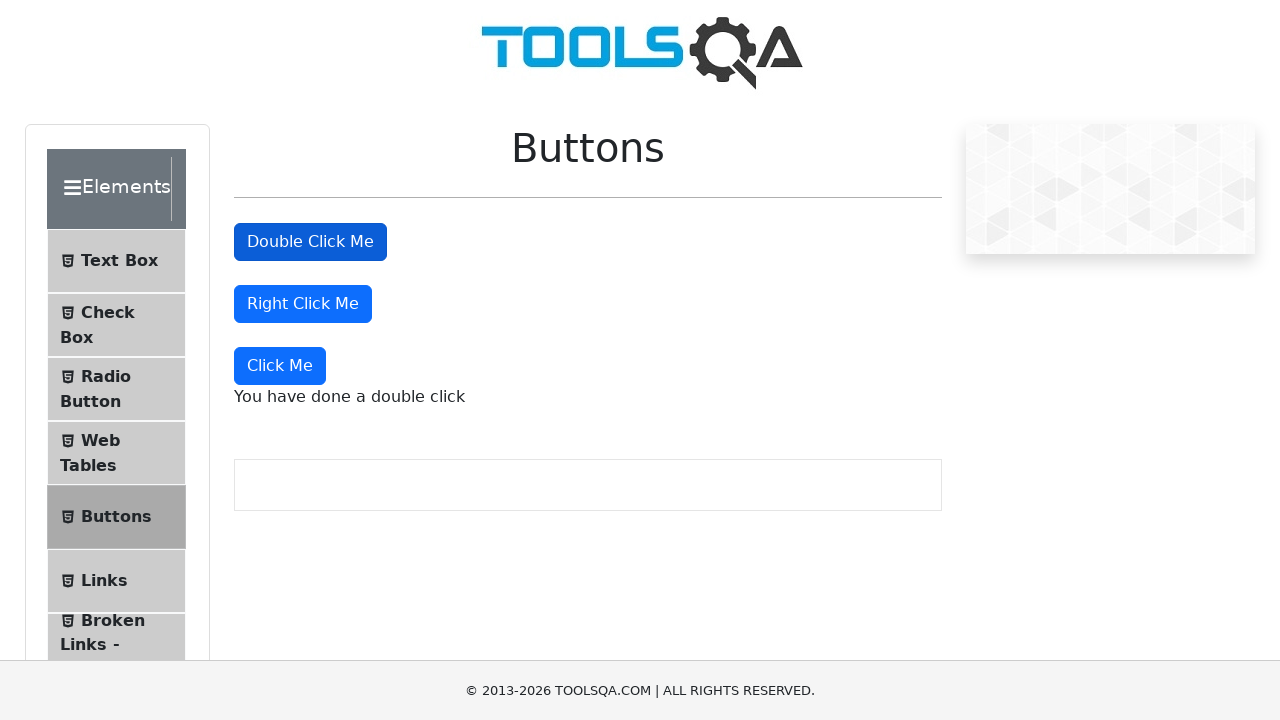

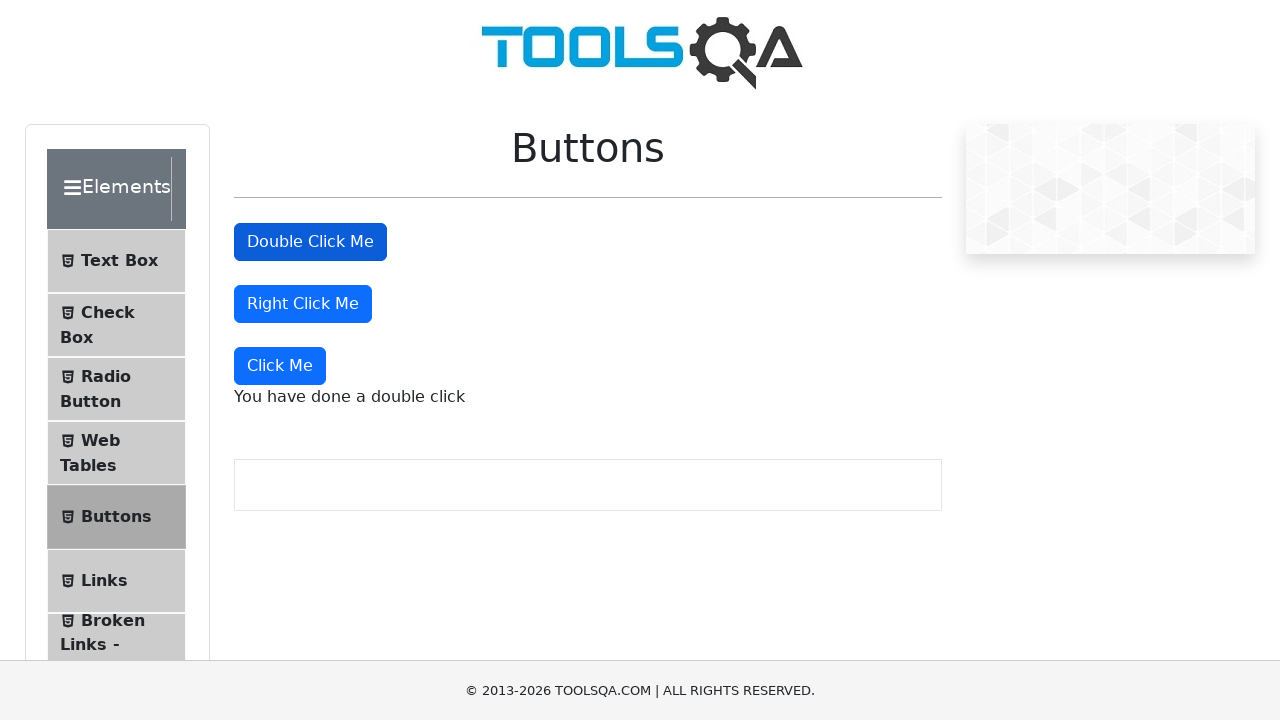